Tests checkbox functionality by checking display/enabled/selected states, enabling disabled checkboxes, and selecting a specific checkbox option

Starting URL: https://syntaxprojects.com/basic-checkbox-demo.php

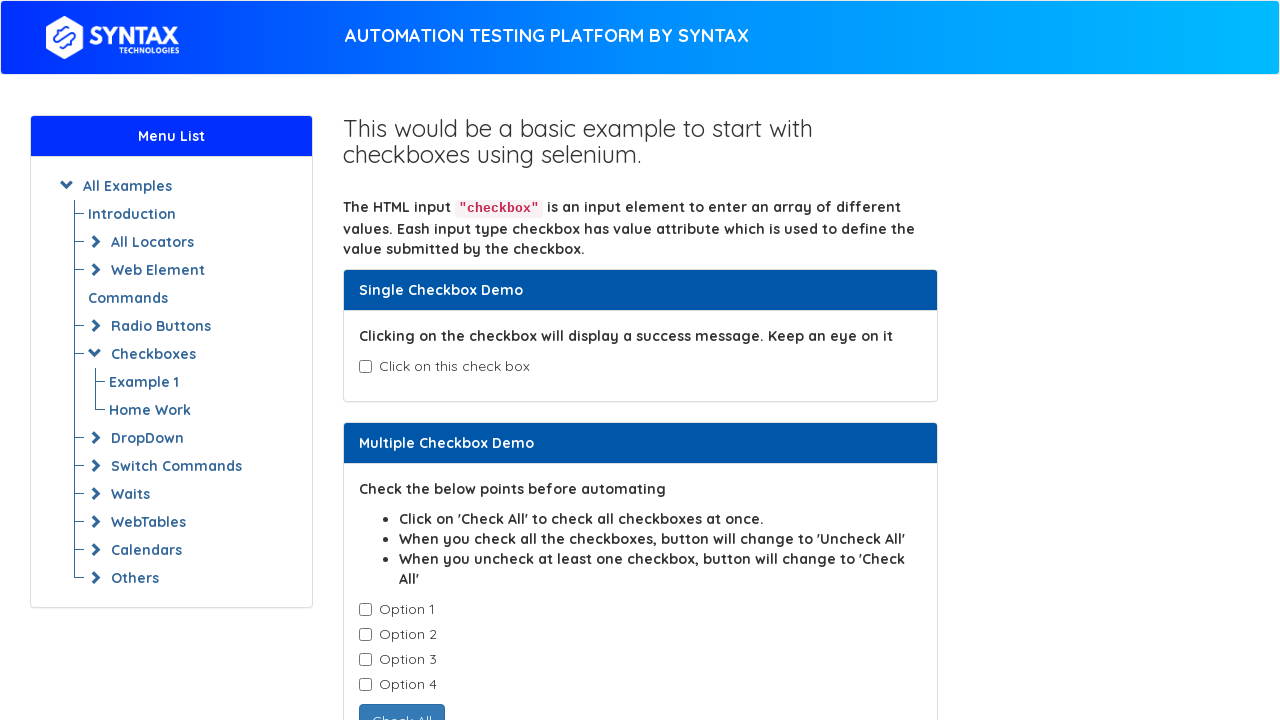

Located all checkbox elements with class 'checkbox-field'
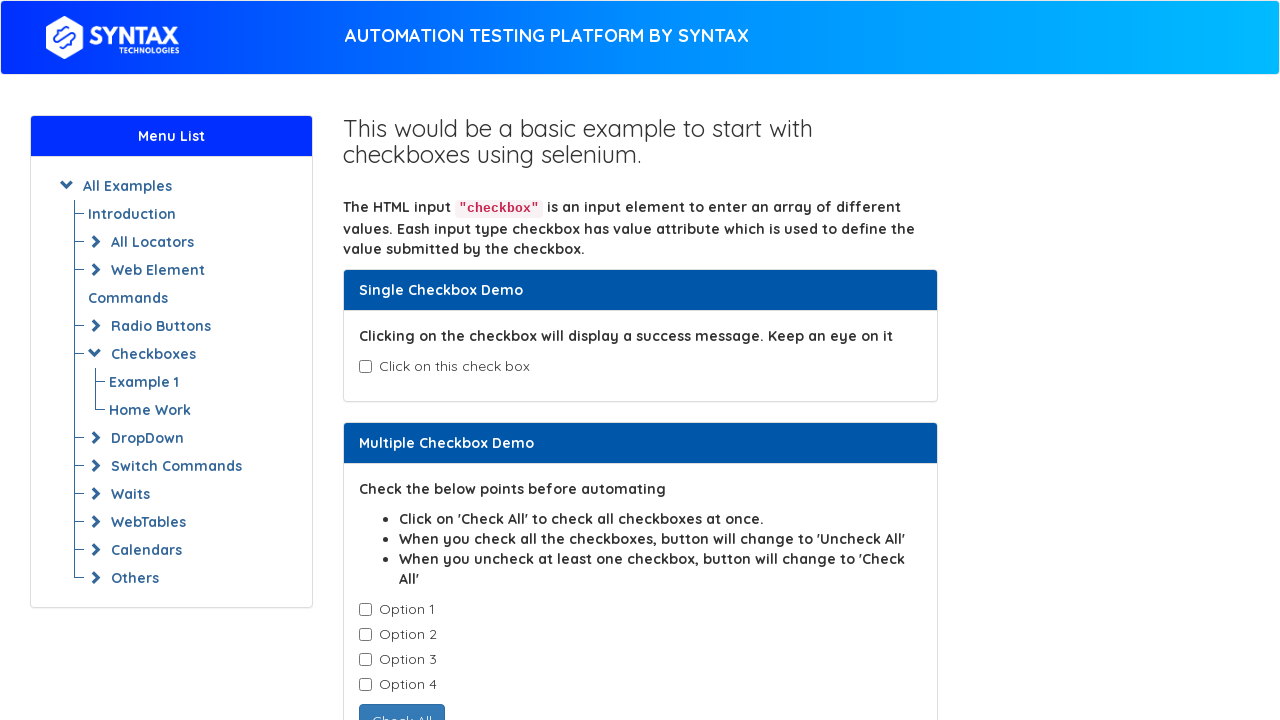

Checked display status of Option 1: True
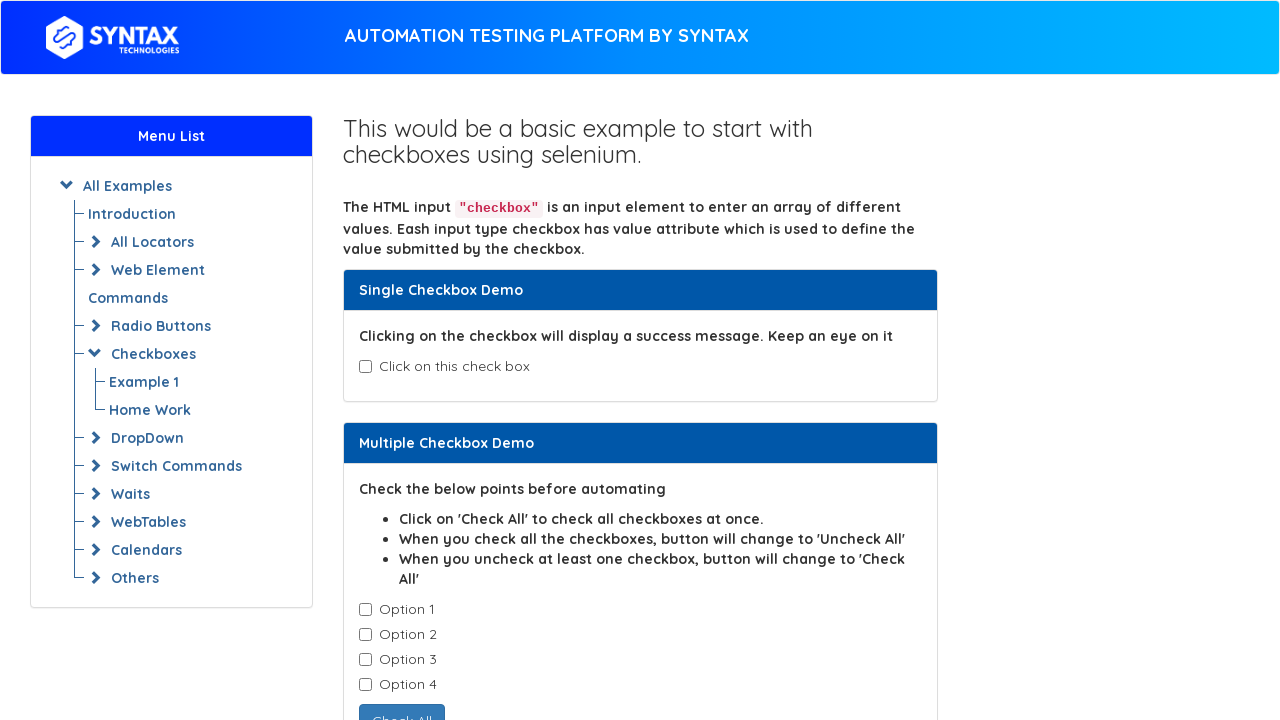

Checked display status of Option 2: True
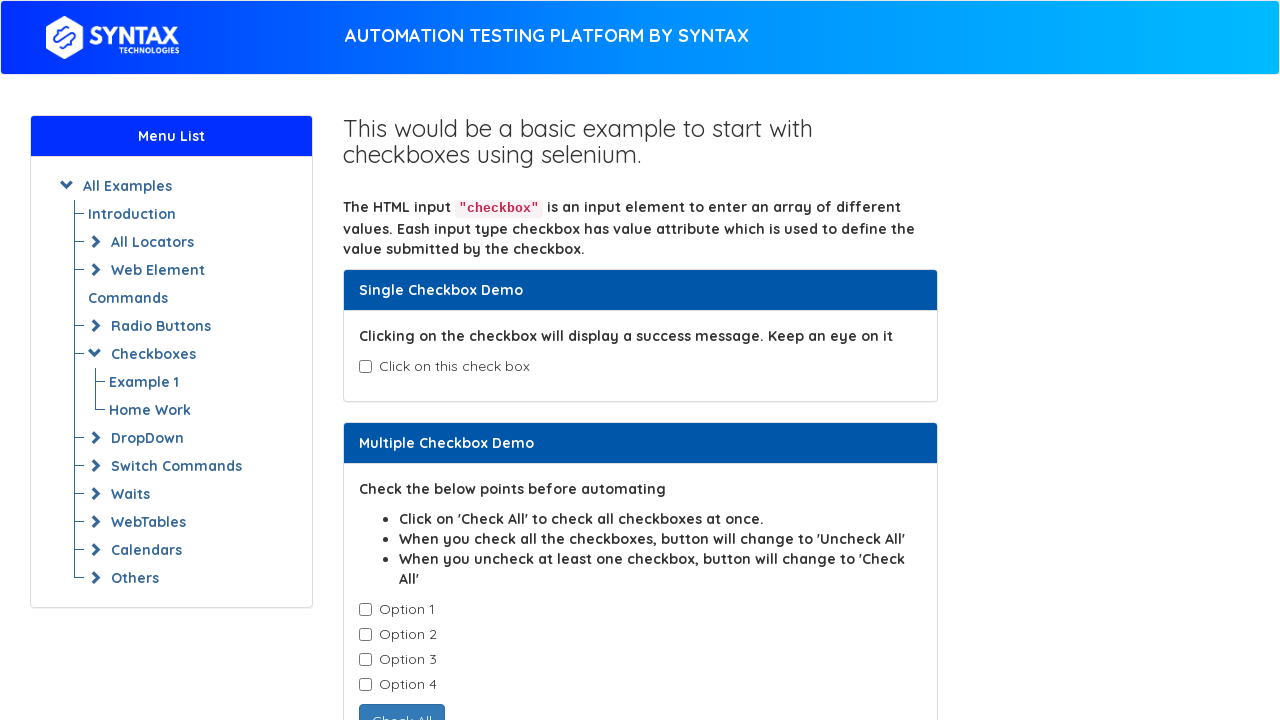

Checked display status of Option 3: True
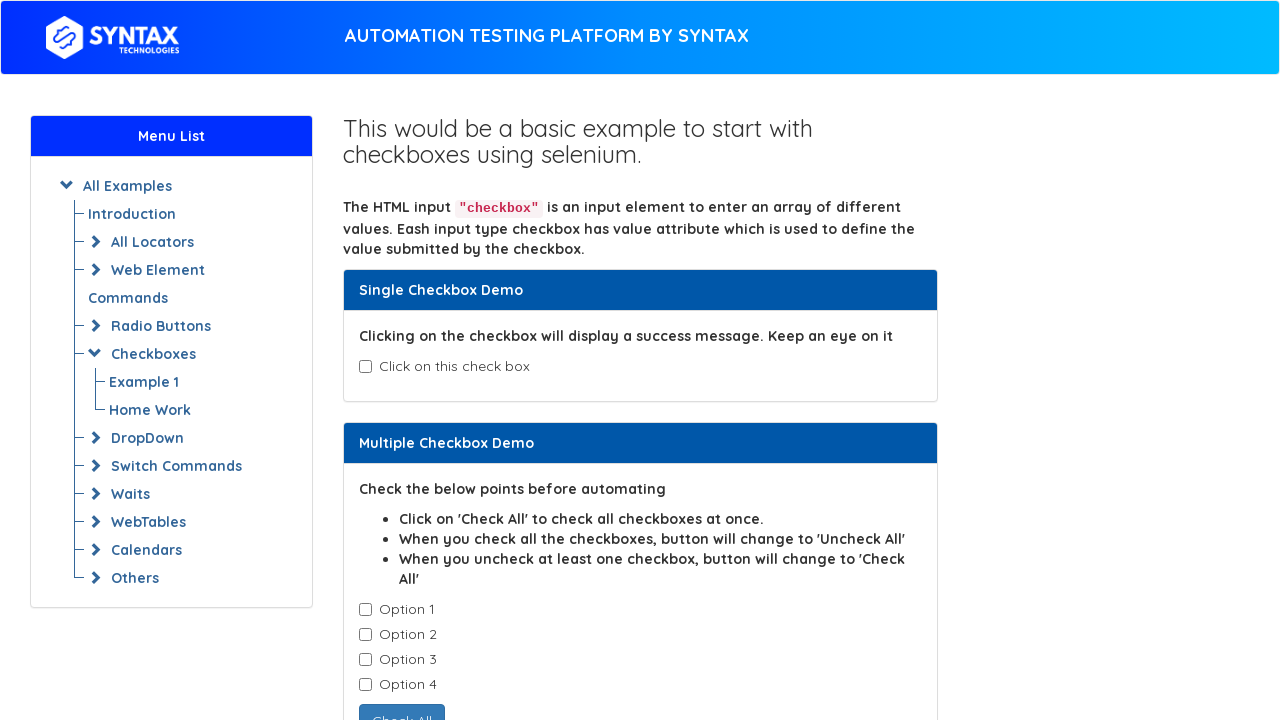

Checked display status of Option 4: True
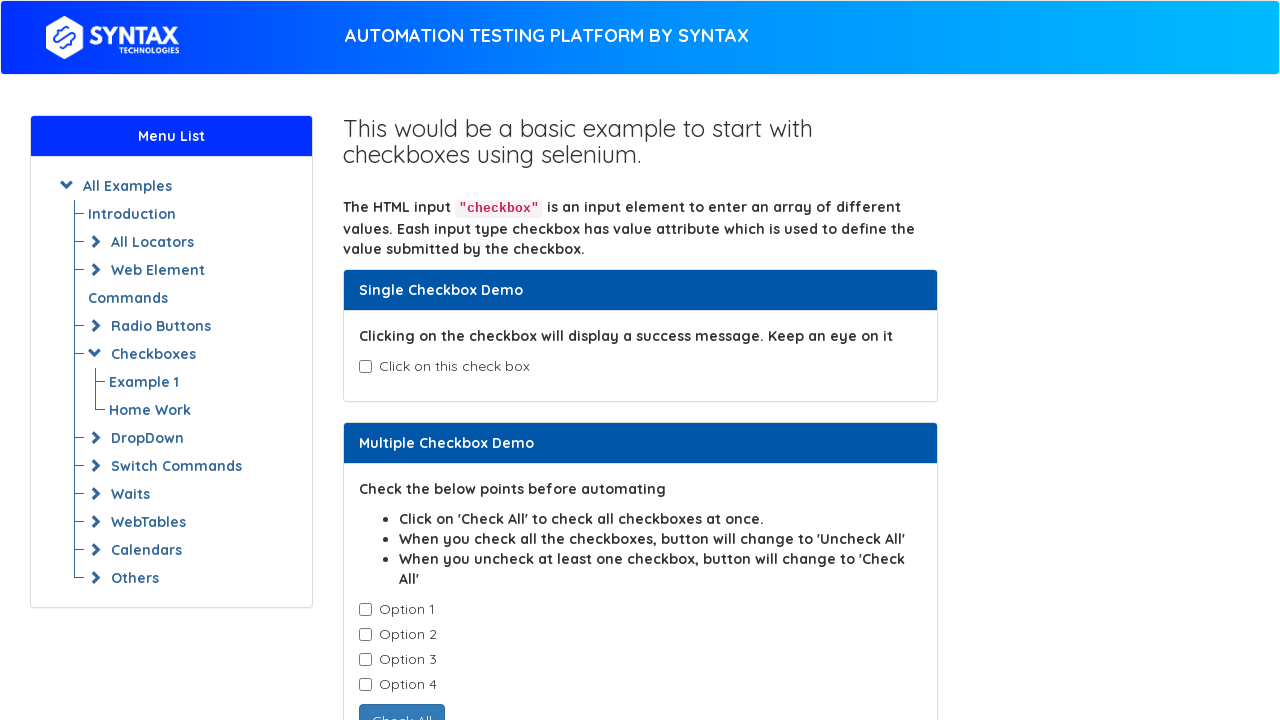

Checked selected status of Option 1: False
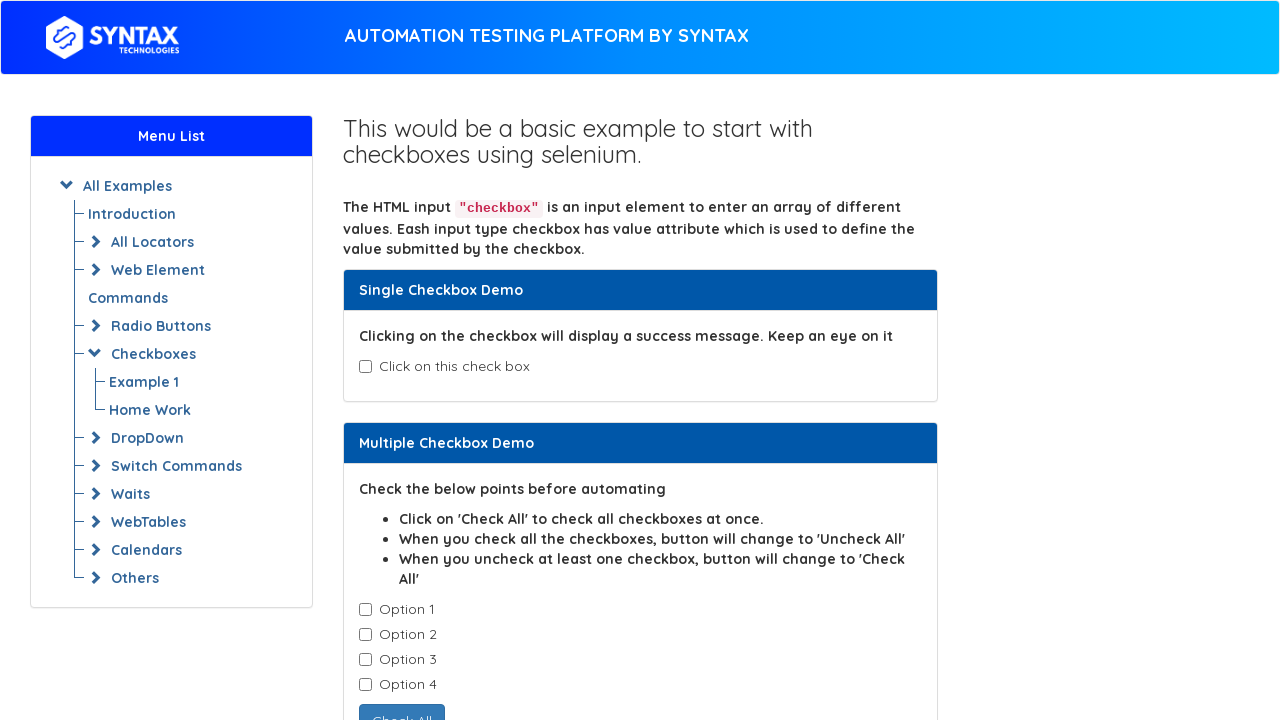

Checked selected status of Option 2: False
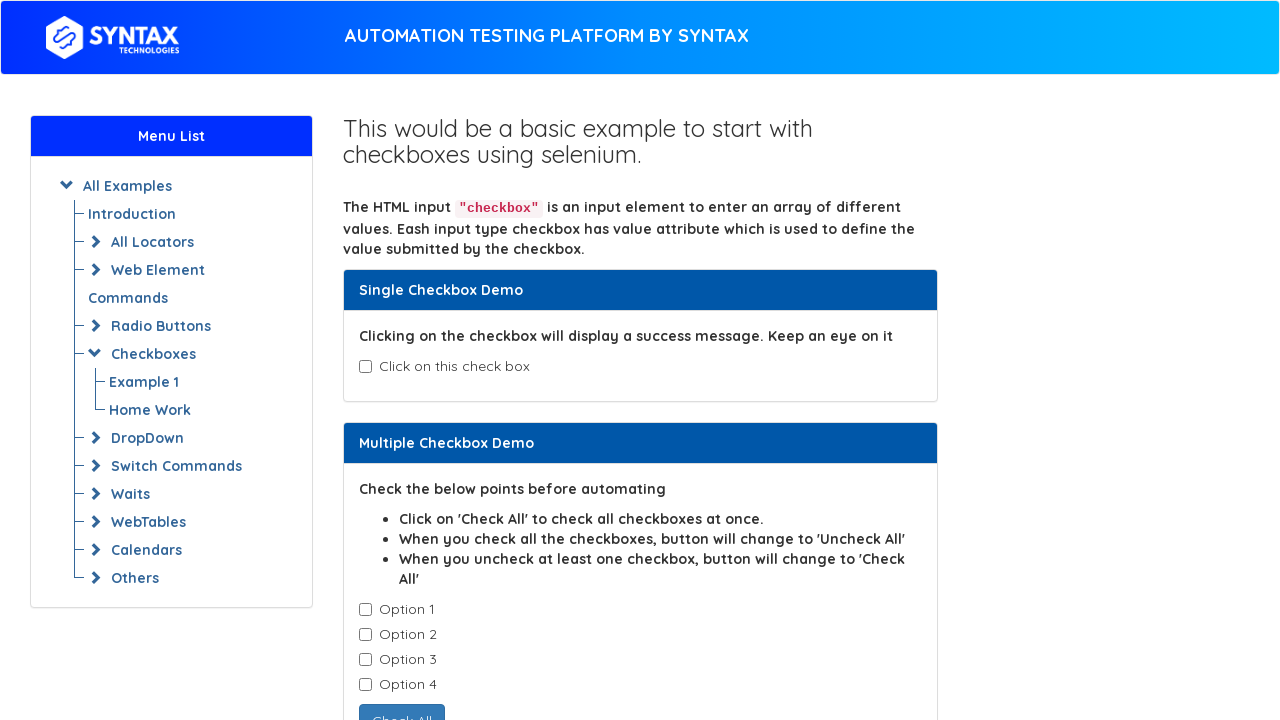

Checked selected status of Option 3: False
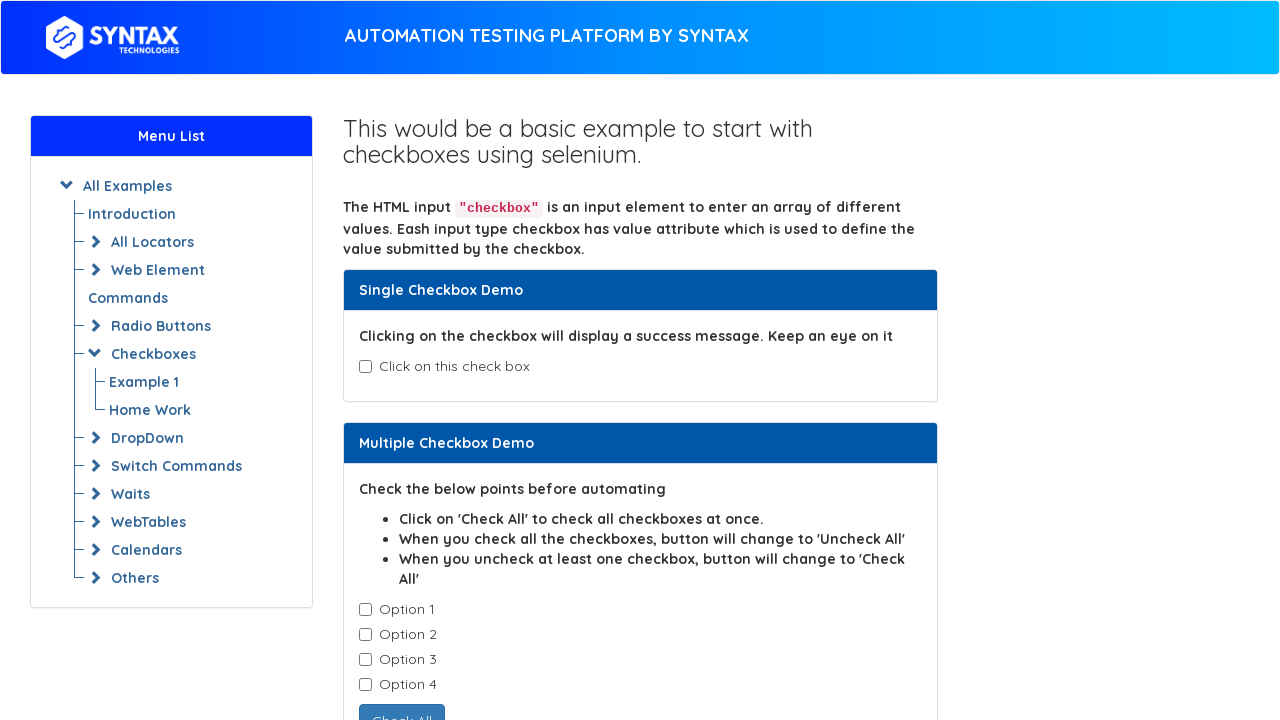

Checked selected status of Option 4: False
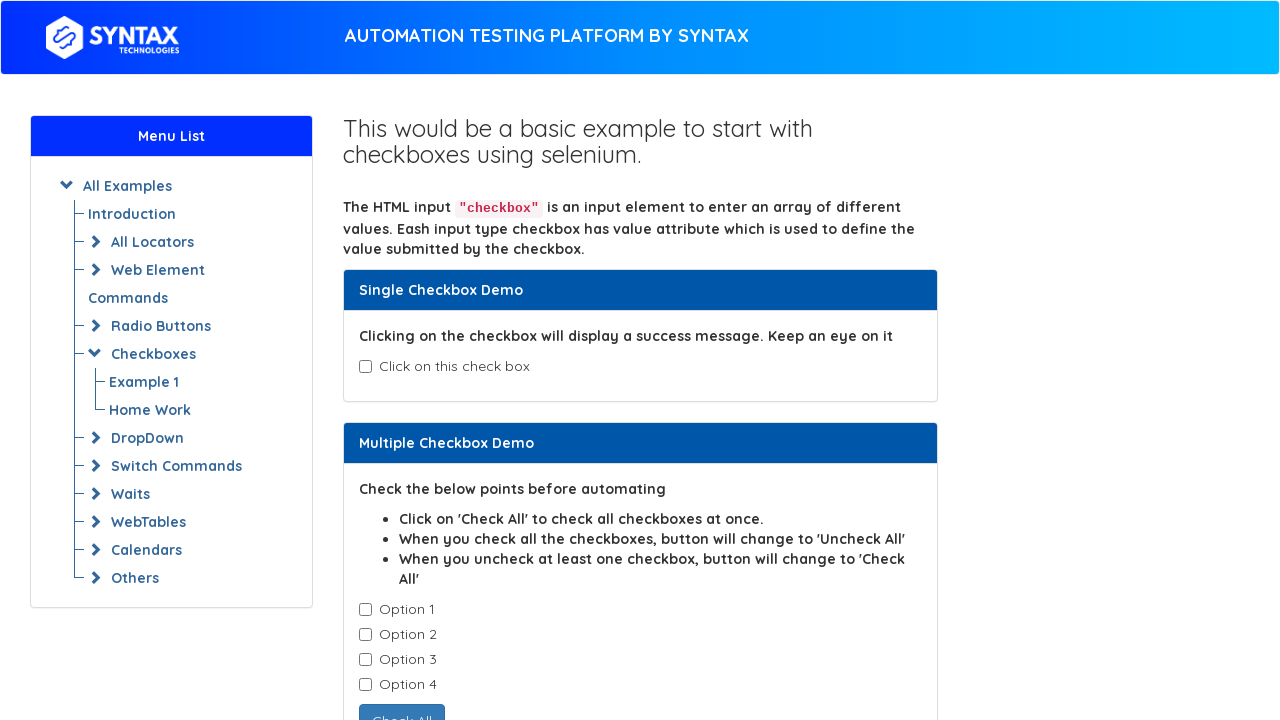

Checked enabled status of Option 1: False
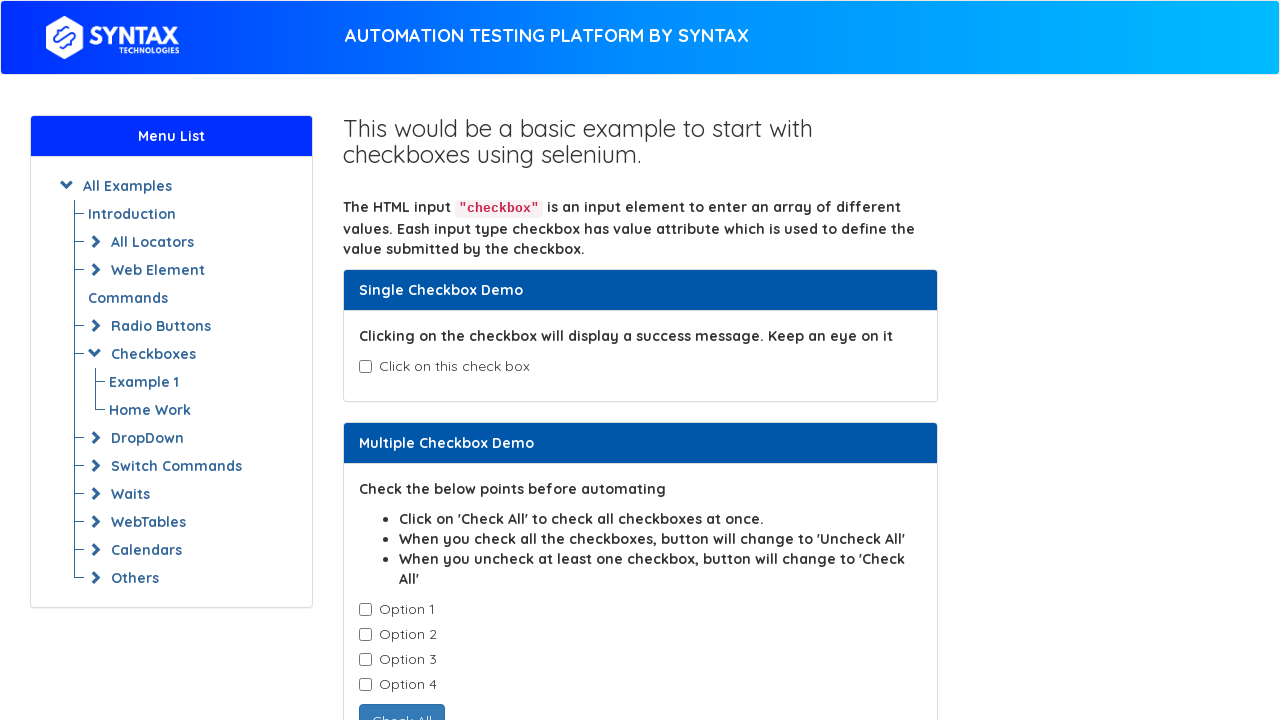

Checked enabled status of Option 2: False
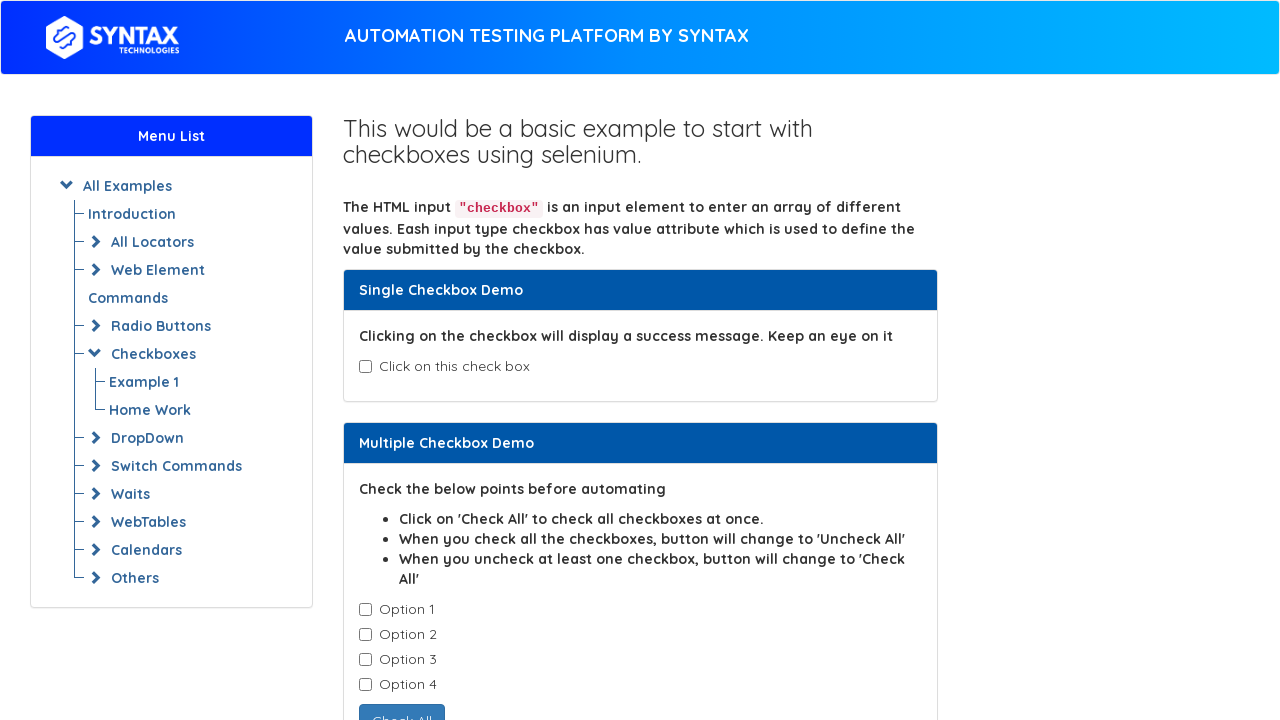

Checked enabled status of Option 3: False
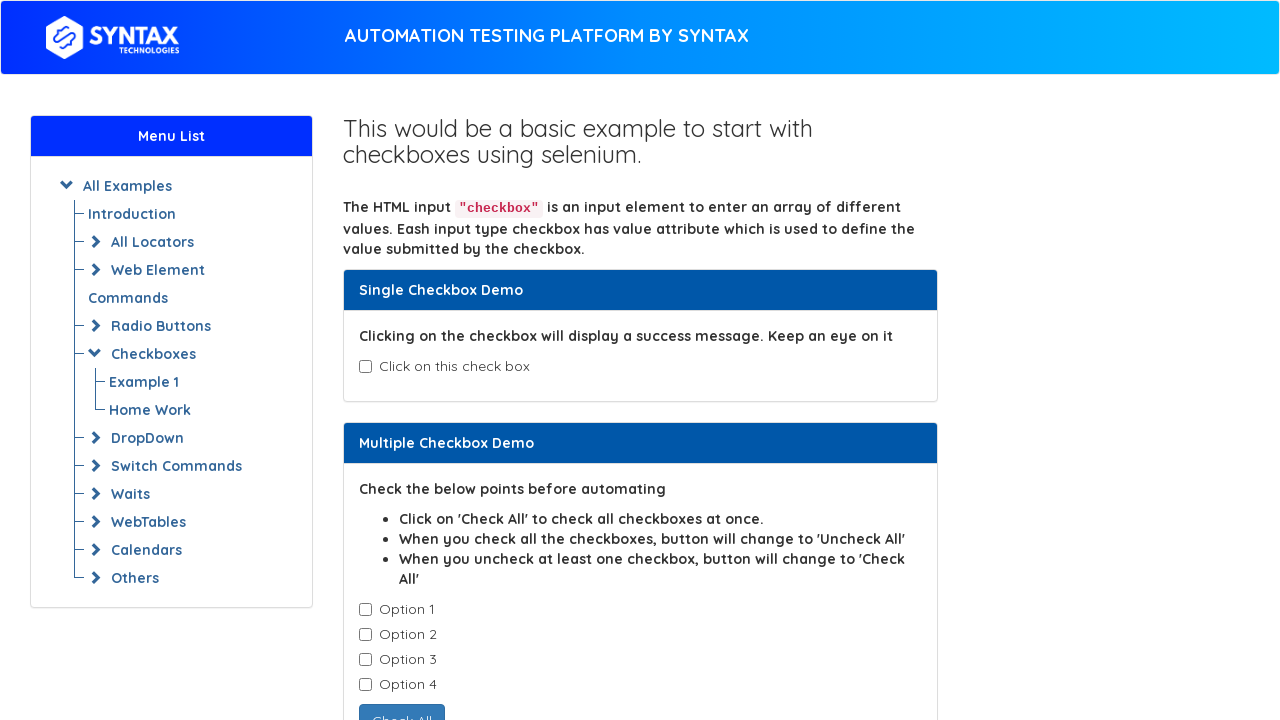

Checked enabled status of Option 4: False
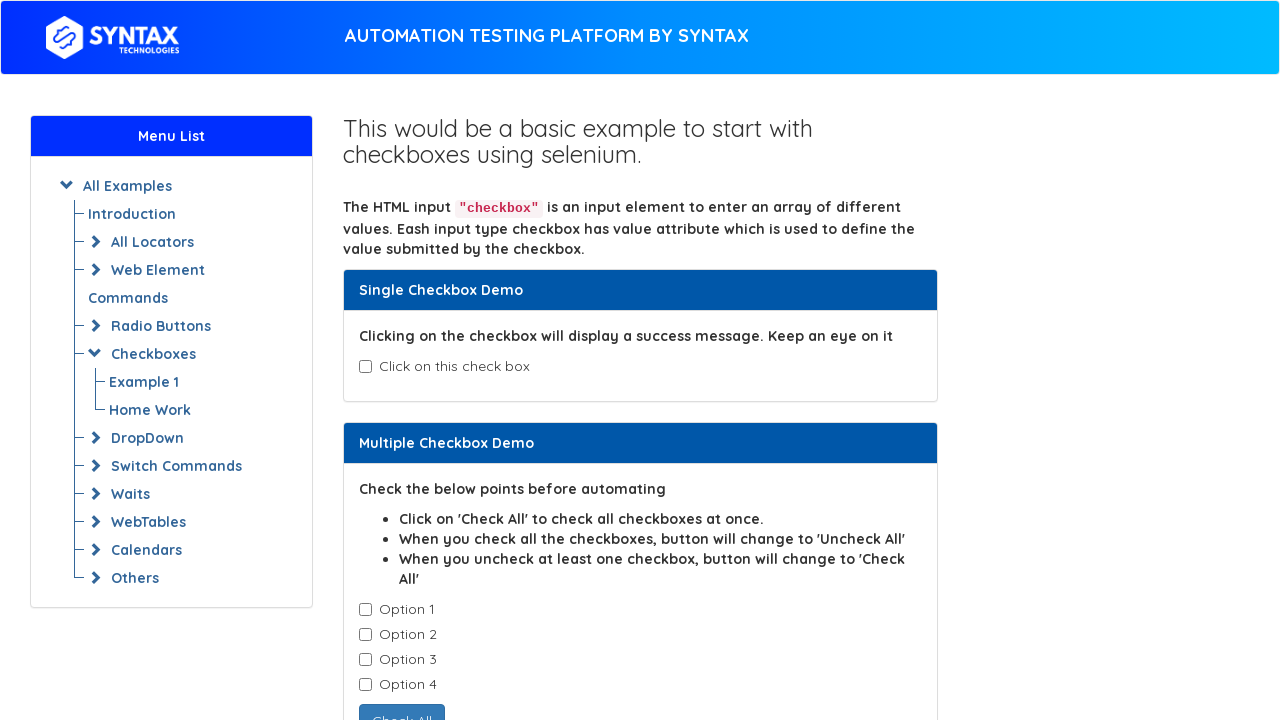

Clicked 'Enable CheckBox' button to enable disabled checkboxes at (436, 407) on button#enabledcheckbox
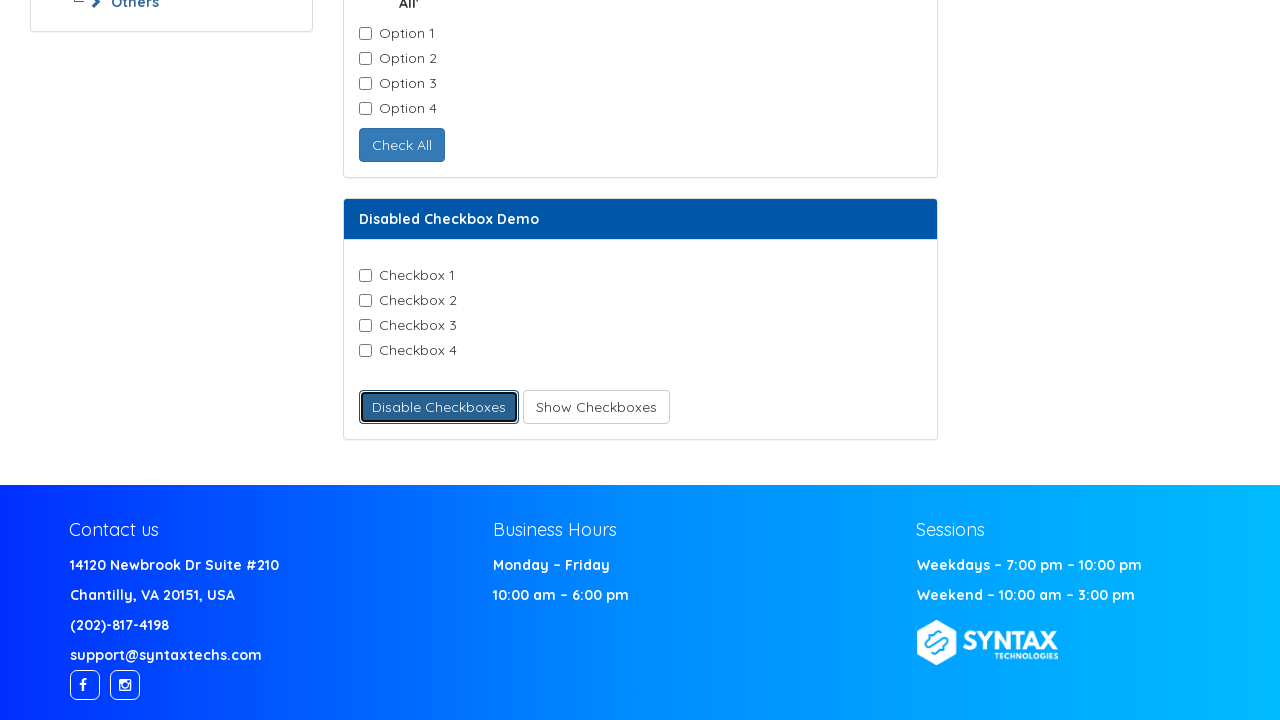

Verified enabled status of Option 1 after enabling: True
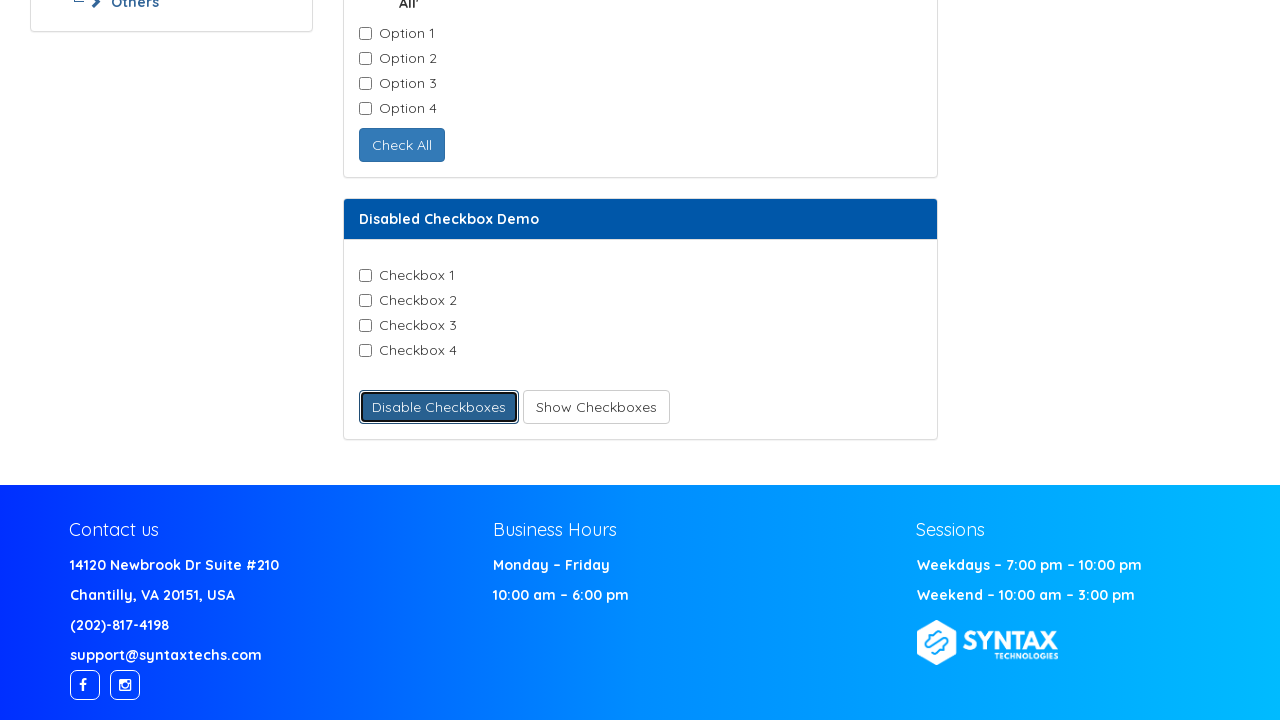

Verified enabled status of Option 2 after enabling: True
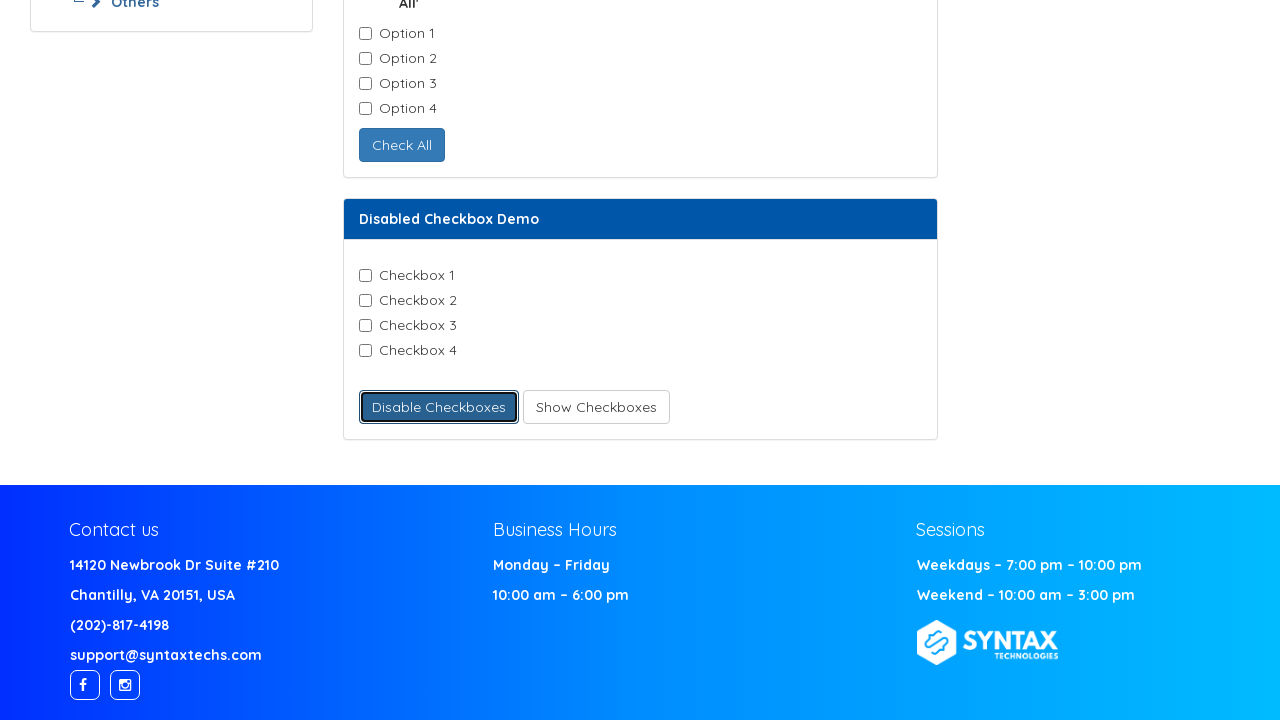

Verified enabled status of Option 3 after enabling: True
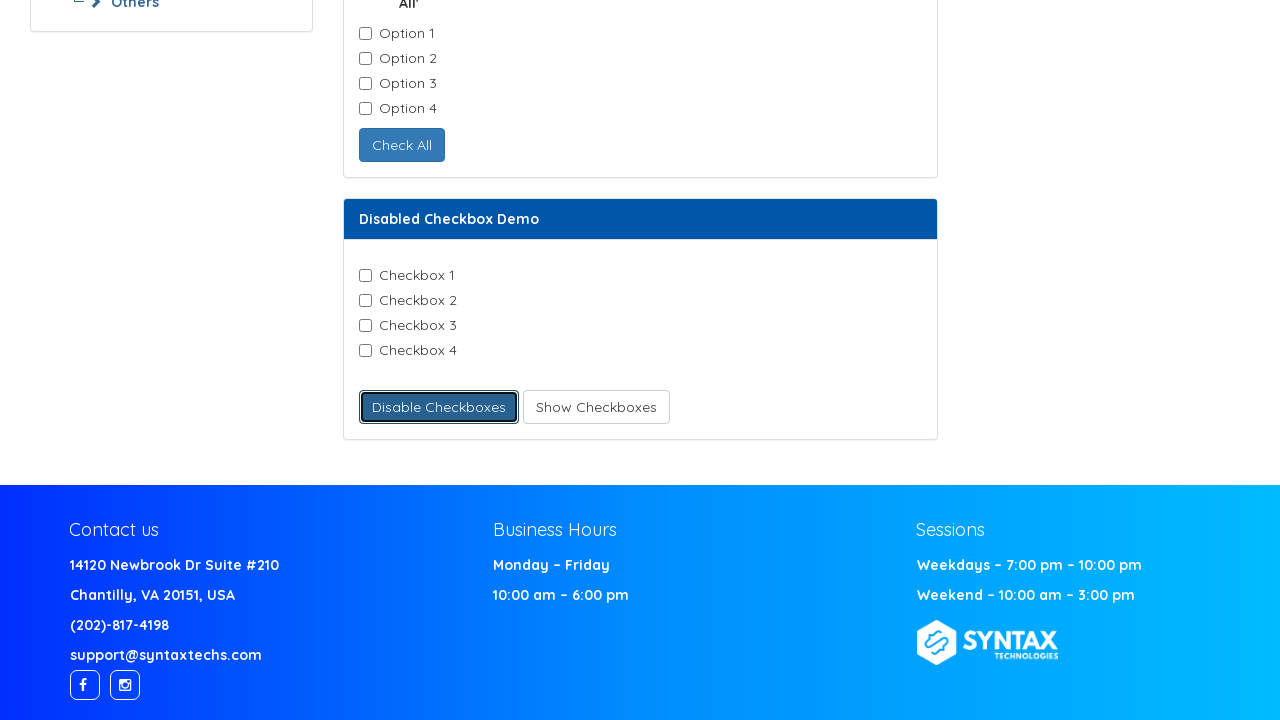

Verified enabled status of Option 4 after enabling: True
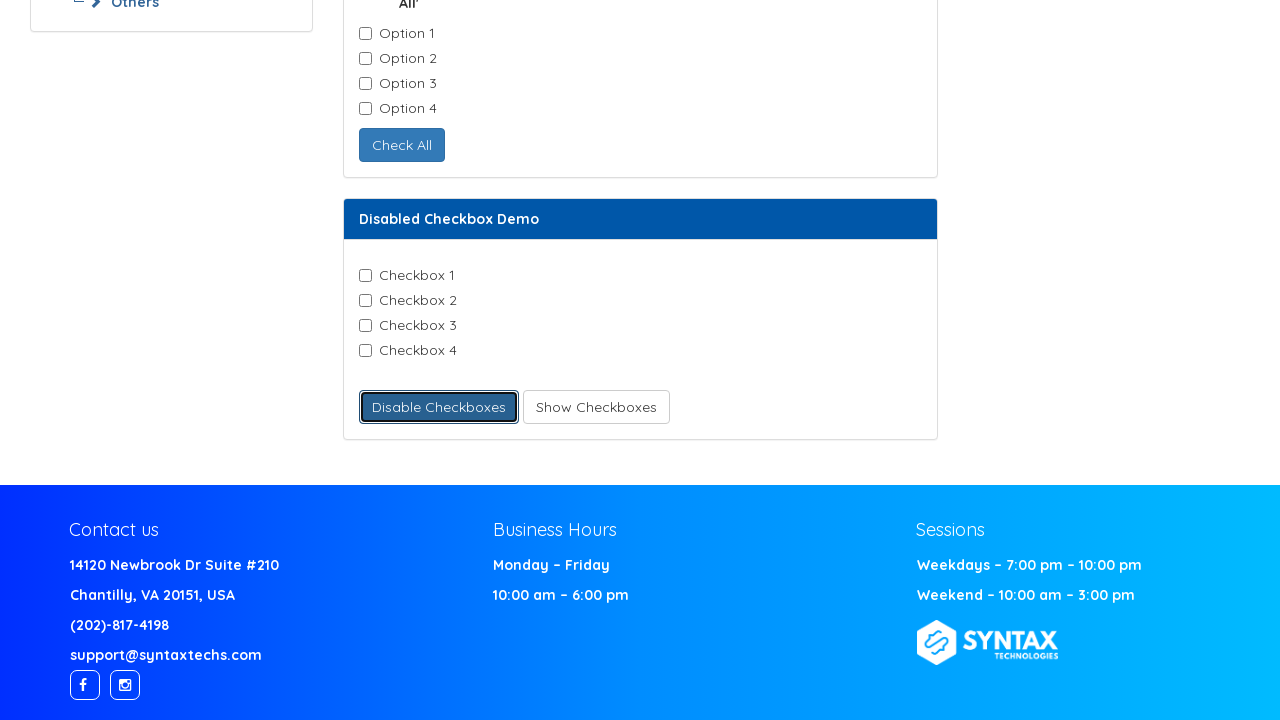

Retrieved value attribute from checkbox: Checkbox-1
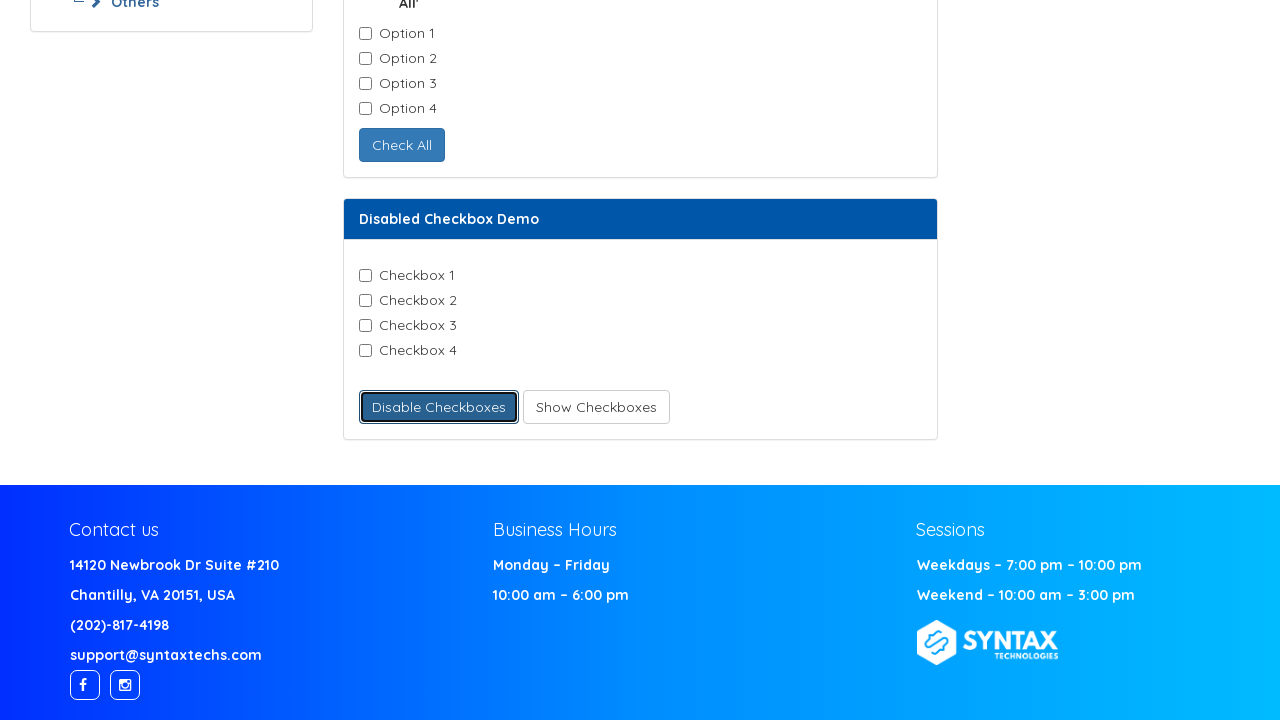

Retrieved value attribute from checkbox: Checkbox-2
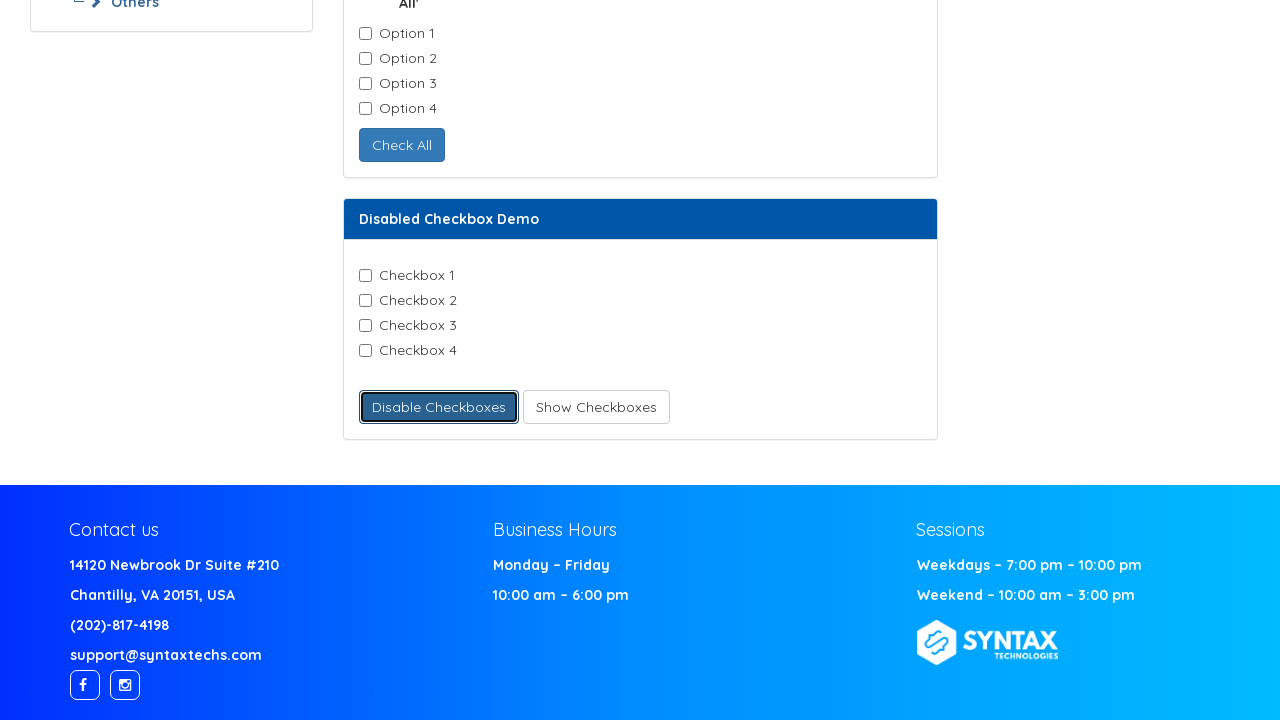

Retrieved value attribute from checkbox: Checkbox-3
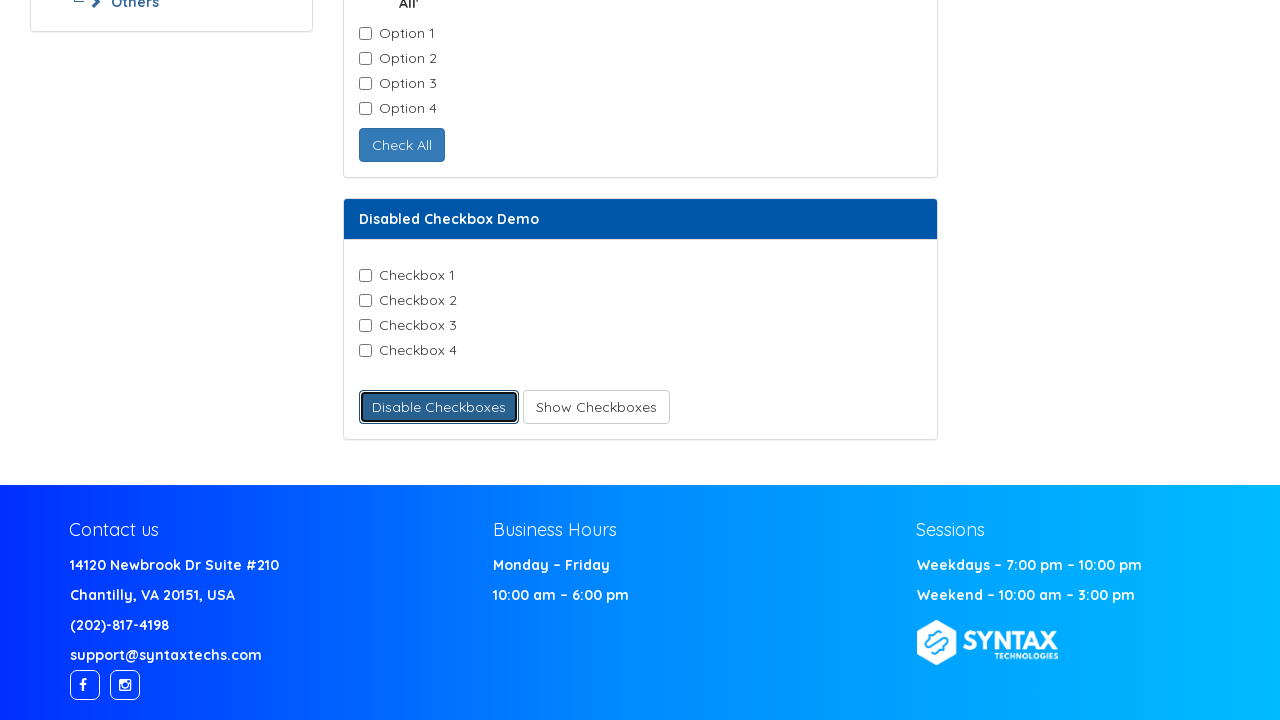

Retrieved value attribute from checkbox: Checkbox-4
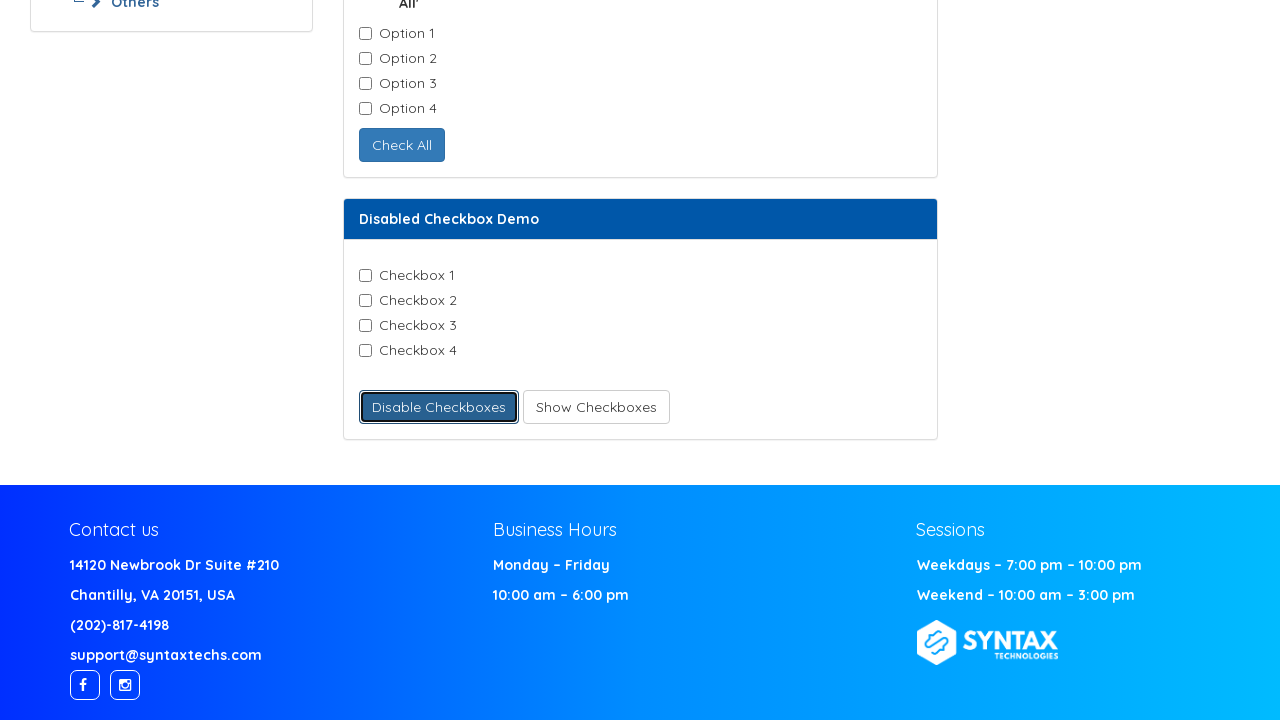

Clicked on Checkbox-4 at (365, 351) on input.checkbox-field >> nth=3
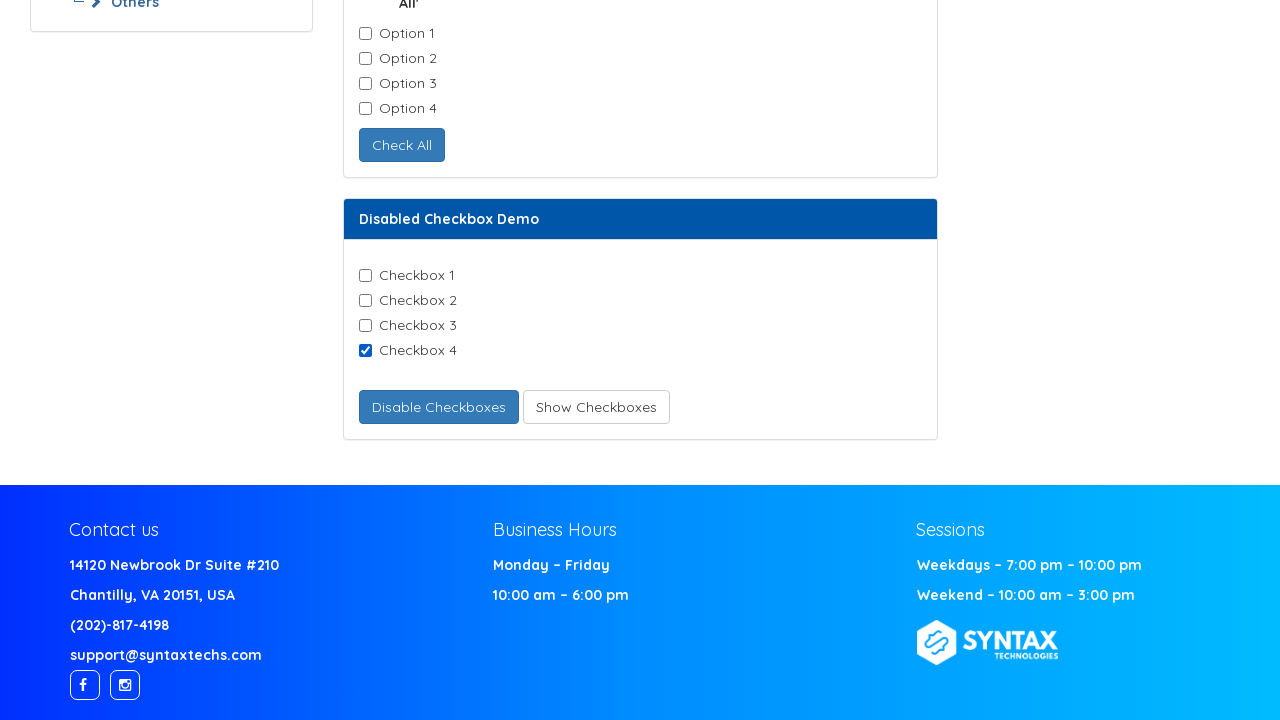

Verified Checkbox-4 is selected: True
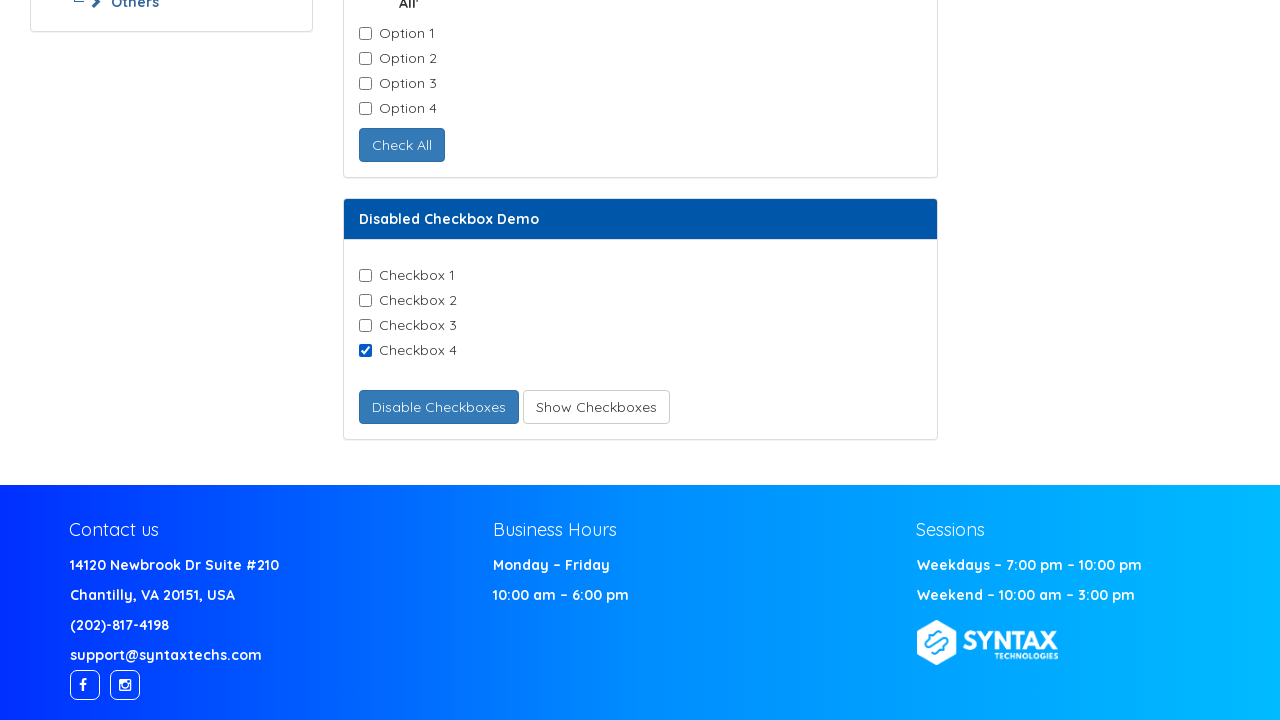

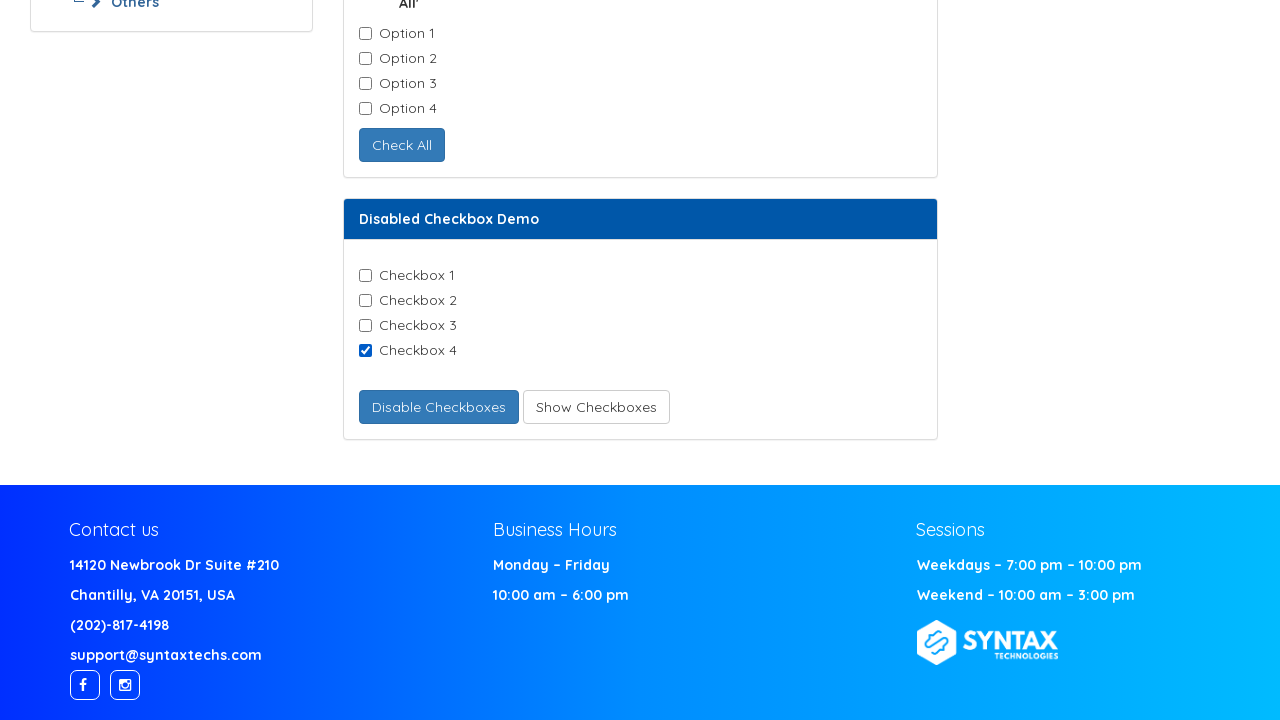